Tests right-click context menu functionality by performing a context click on a button element to trigger the jQuery context menu

Starting URL: https://swisnl.github.io/jQuery-contextMenu/demo.html

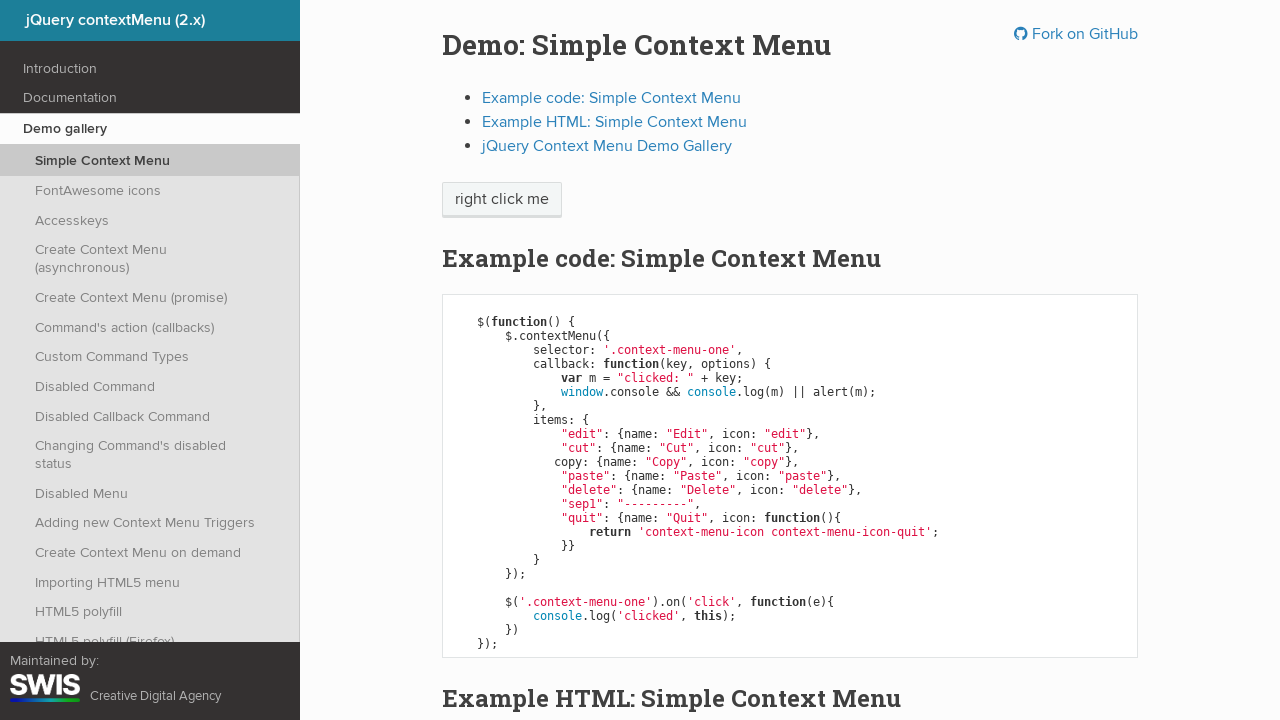

Located the context menu button element
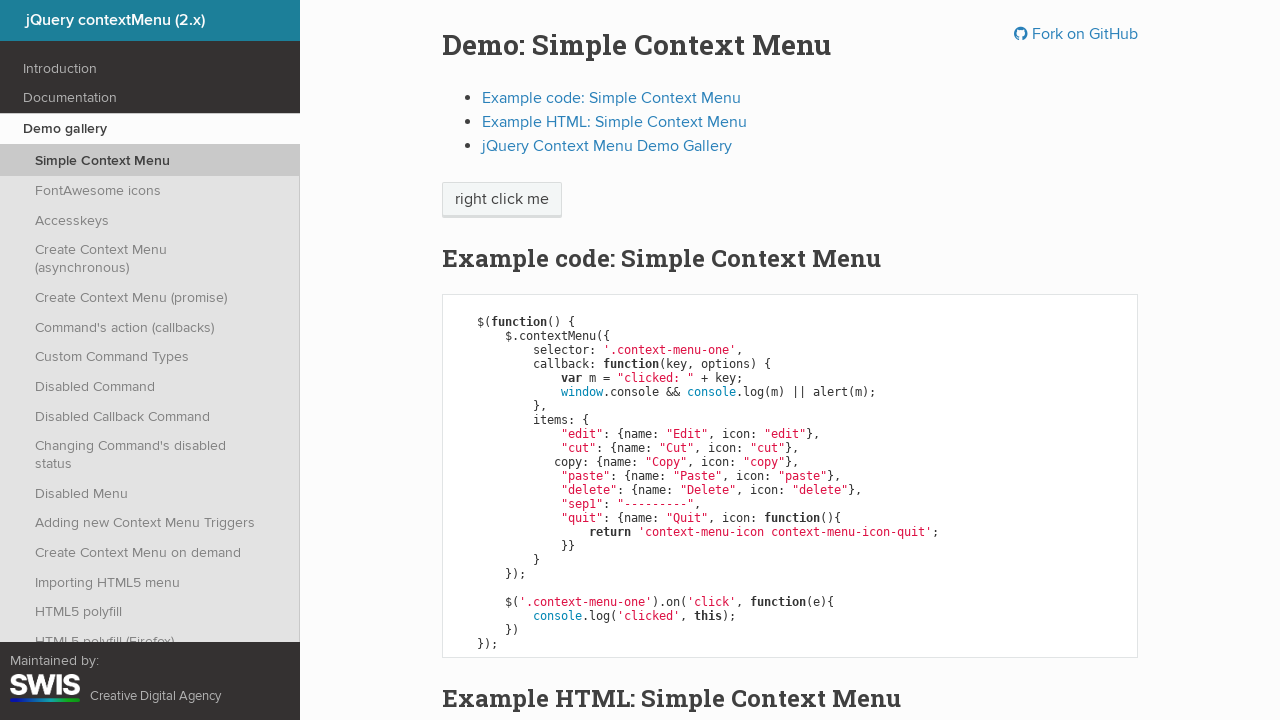

Performed right-click (context click) on the button element at (502, 200) on span.context-menu-one.btn.btn-neutral
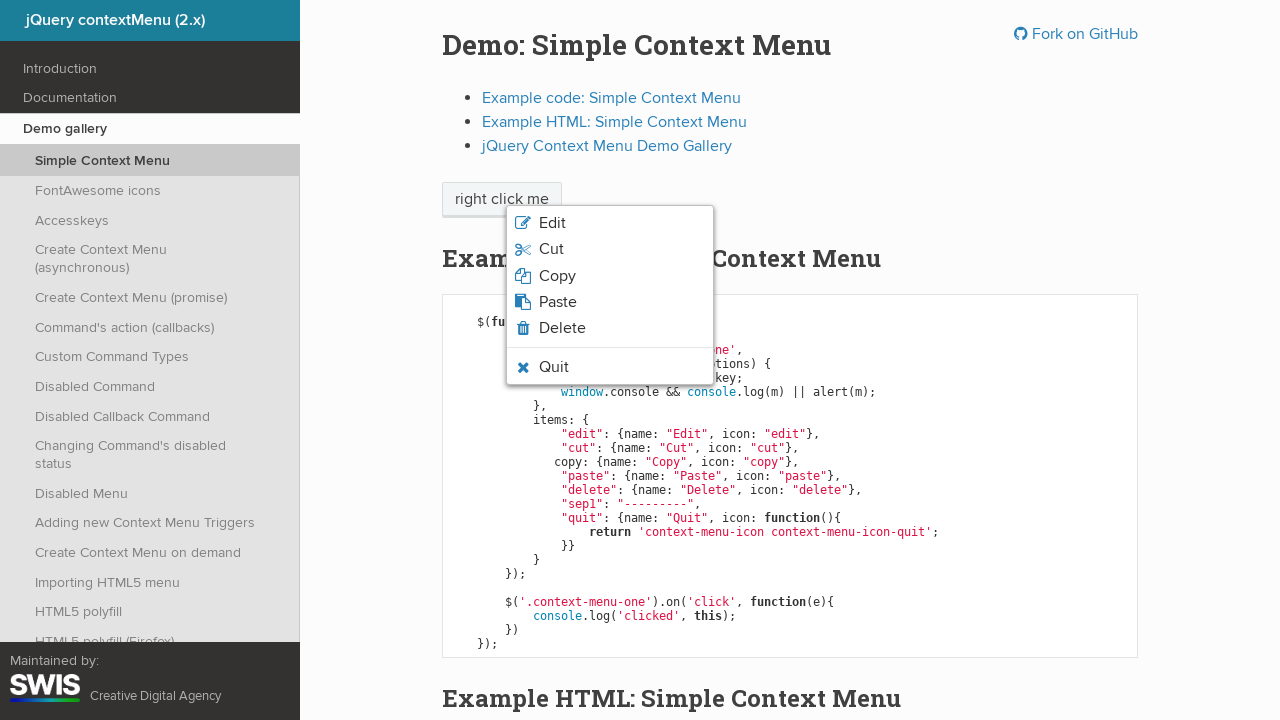

Context menu appeared and became visible
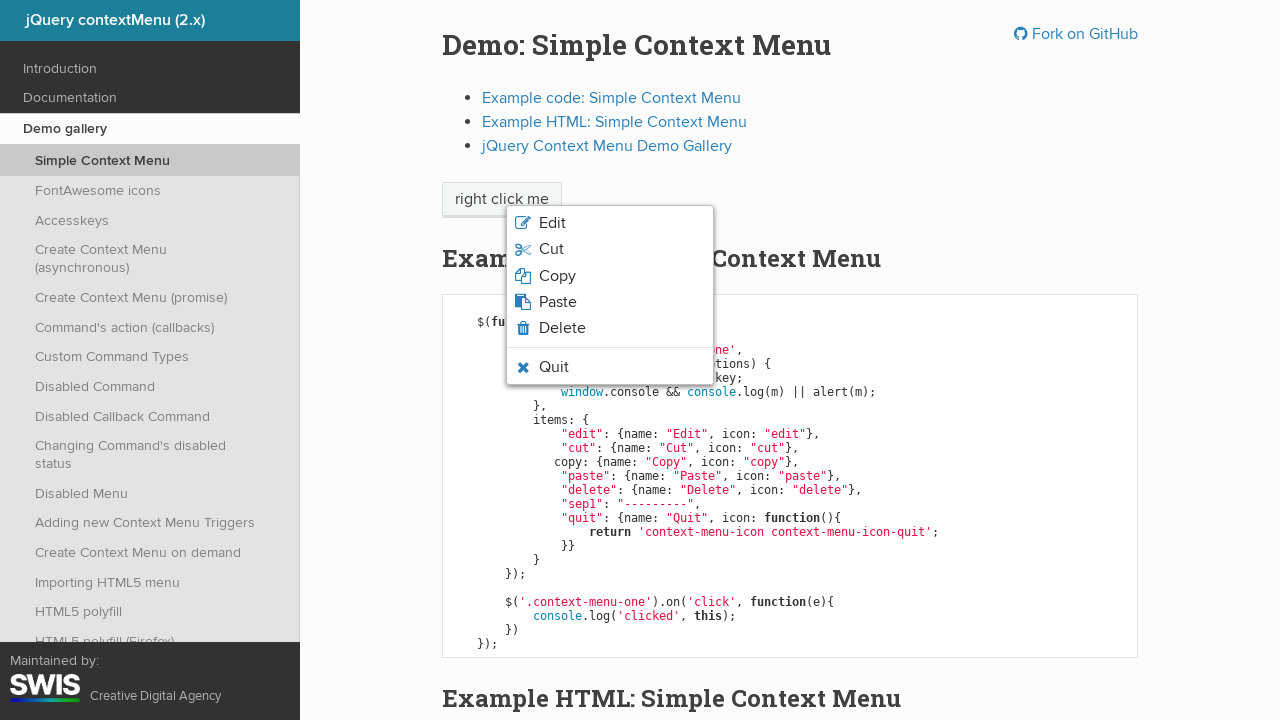

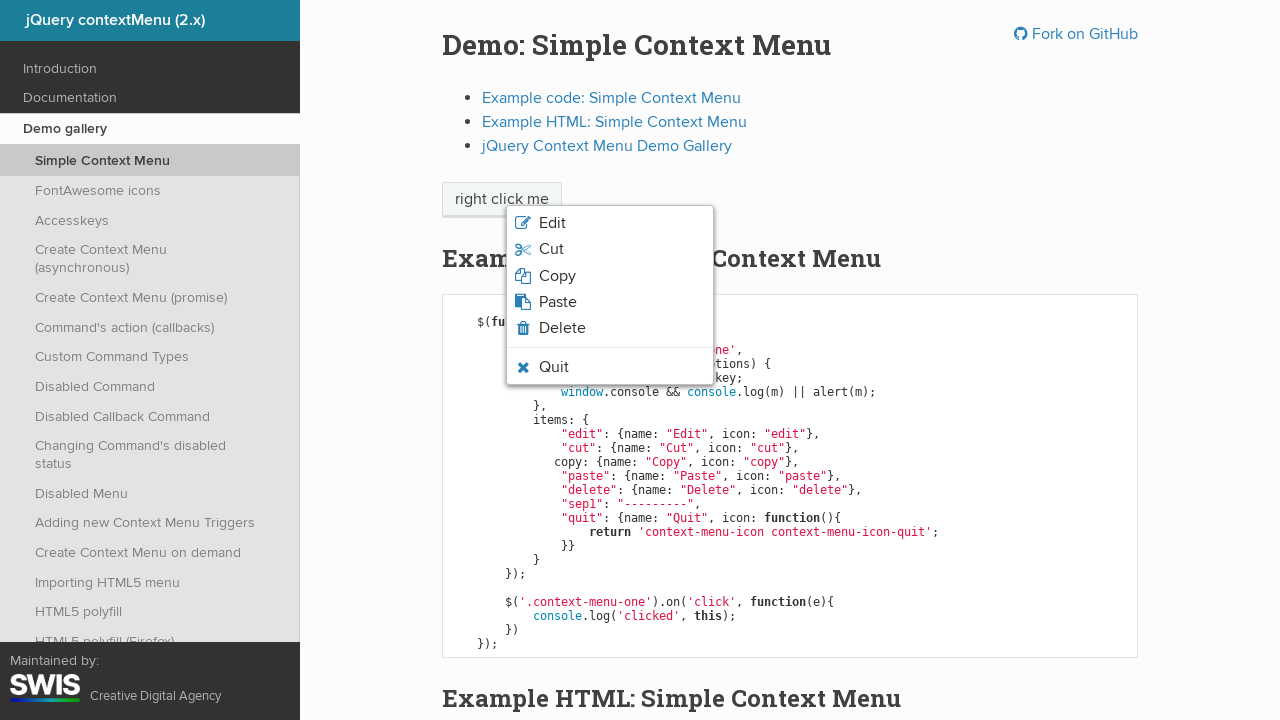